Tests various button properties and interactions on a demo page, including clicking a button, checking if buttons are disabled, and verifying button positions and styling

Starting URL: https://leafground.com/button.xhtml

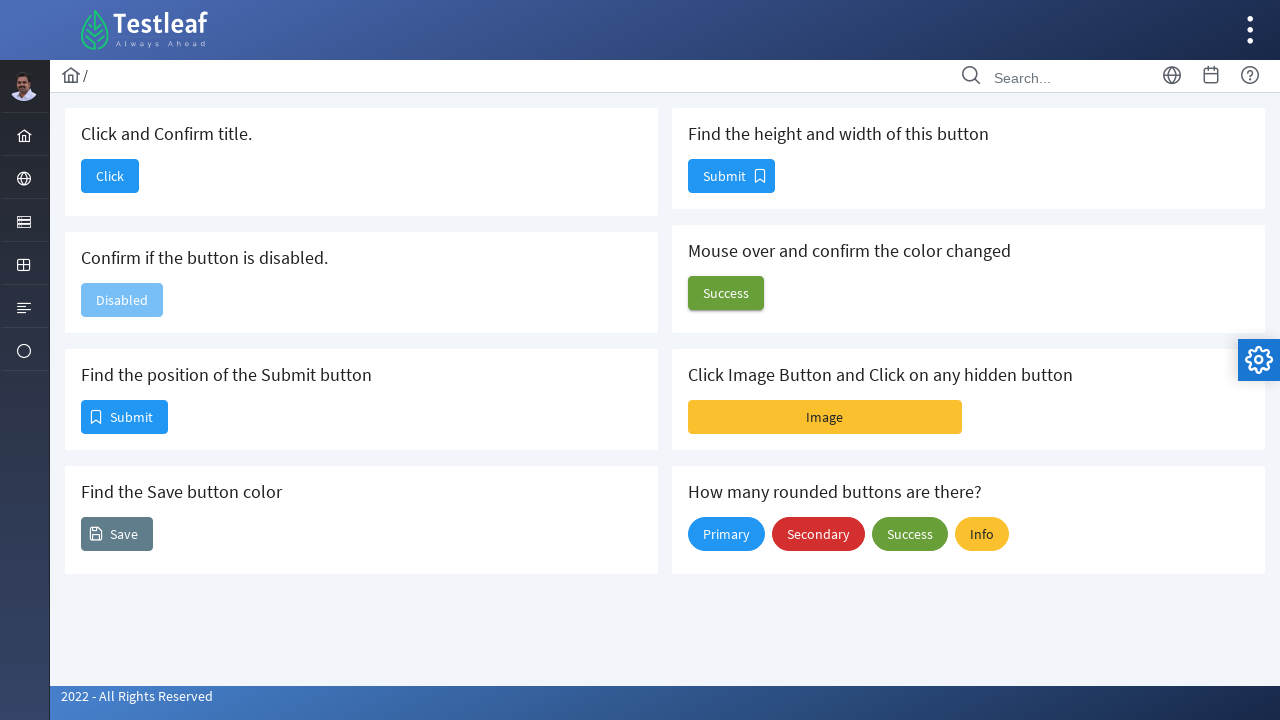

Clicked the first button in the card at (110, 176) on xpath=//div[@class='card']/button
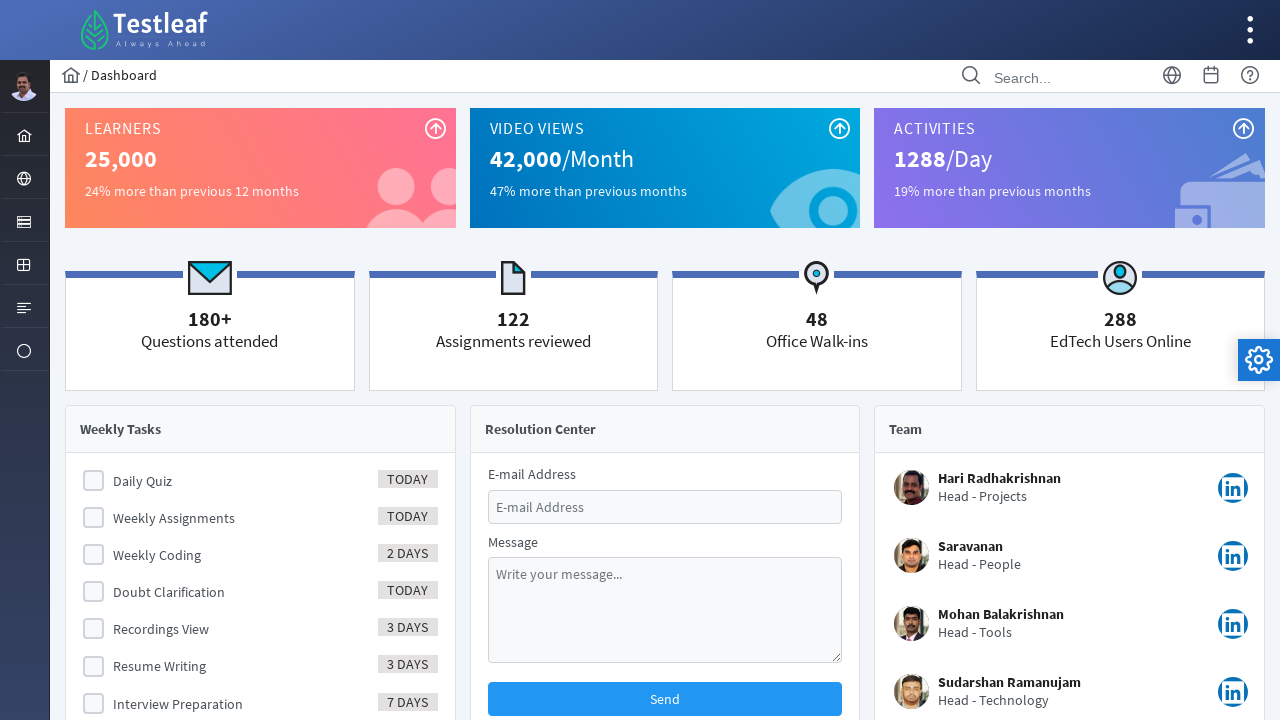

Retrieved page title: Dashboard
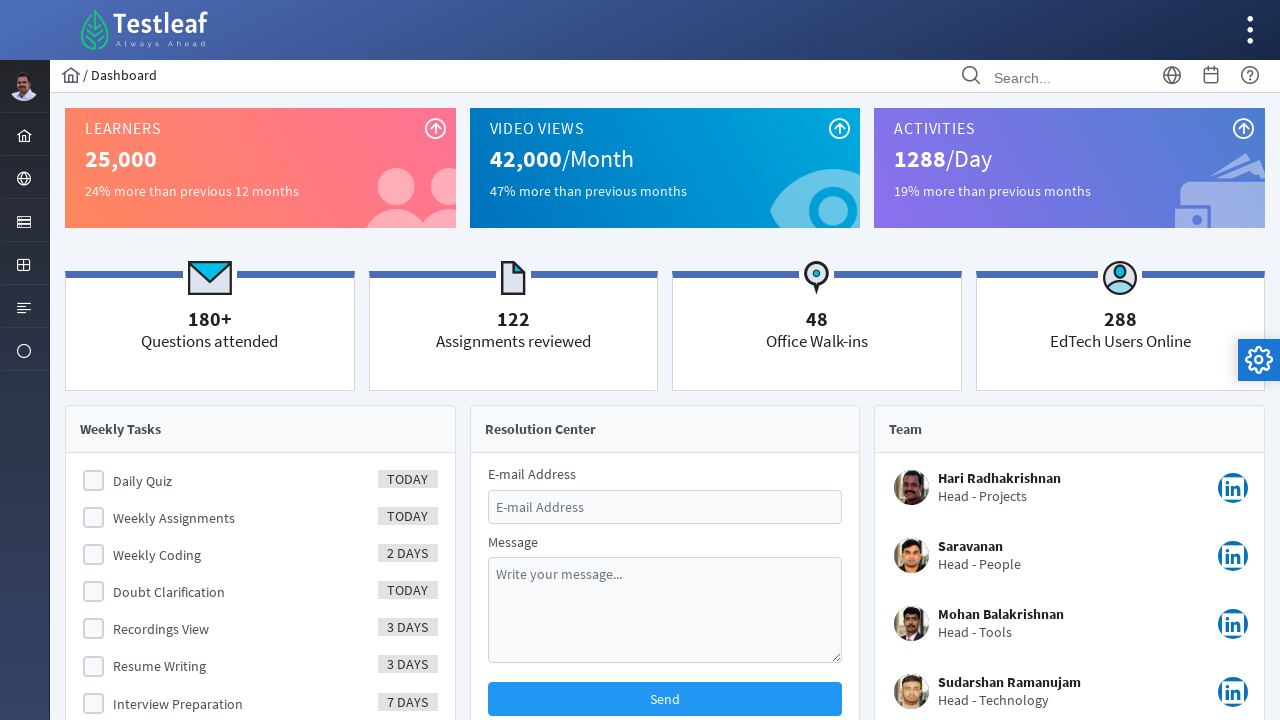

Navigated back to the buttons page
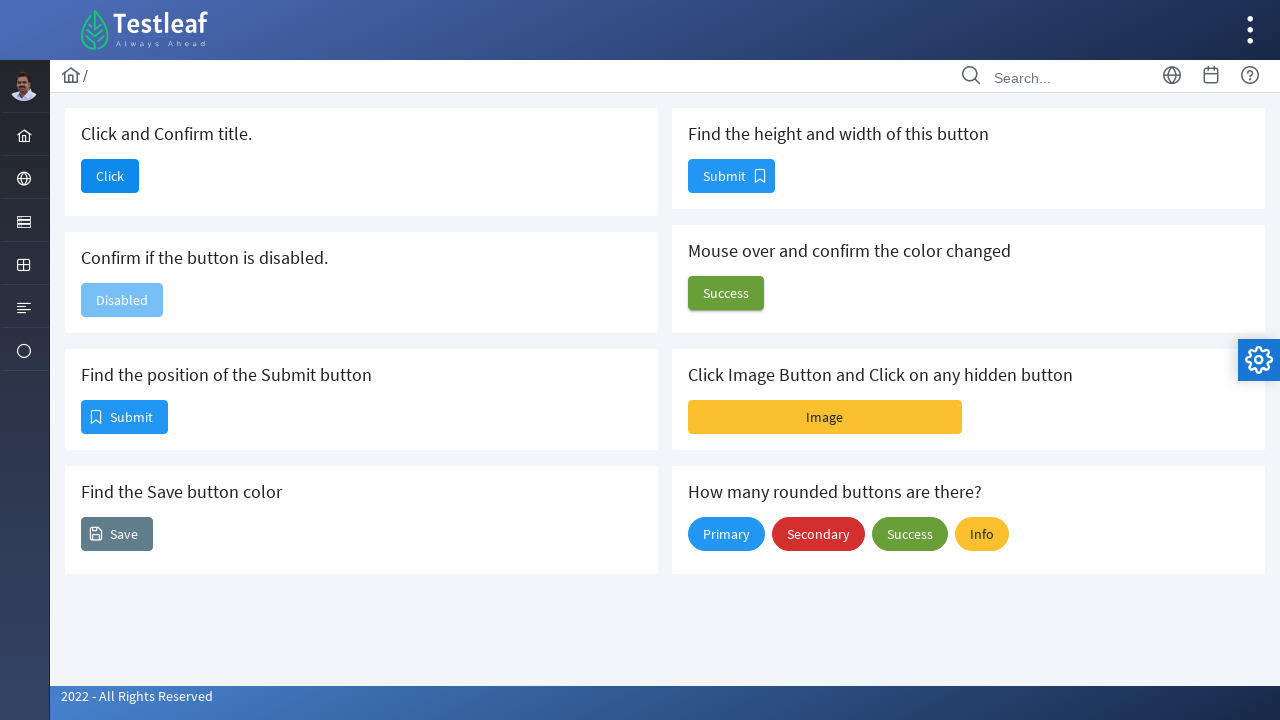

Checked if second button is disabled: True
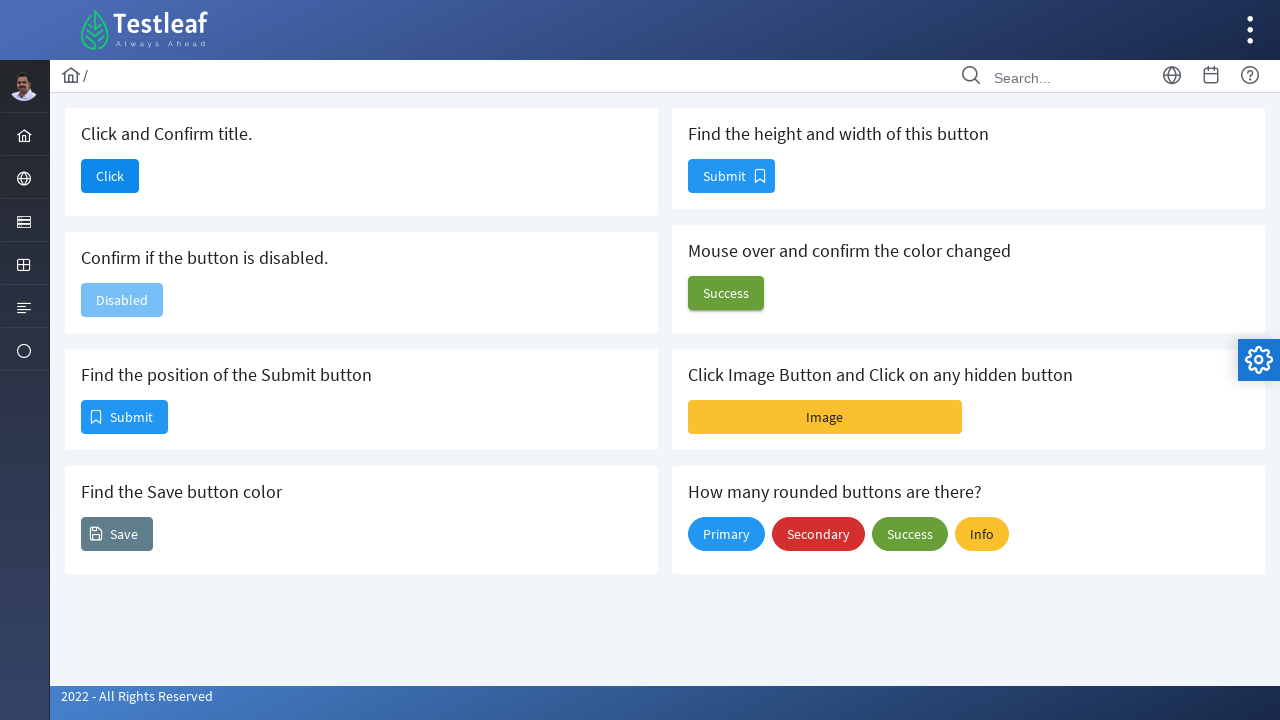

Retrieved bounding box of Submit button: x=82, y=401
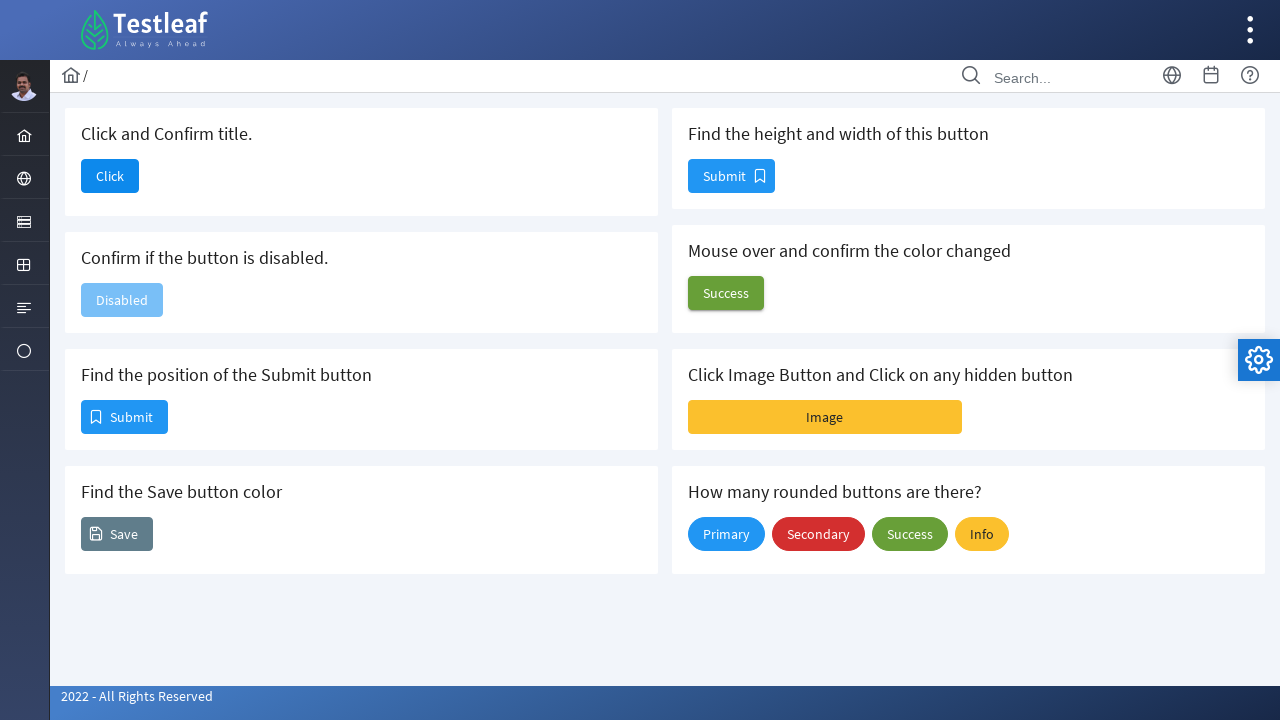

Retrieved background color of Submit button: rgb(33, 150, 243) none repeat scroll 0% 0% / auto padding-box border-box
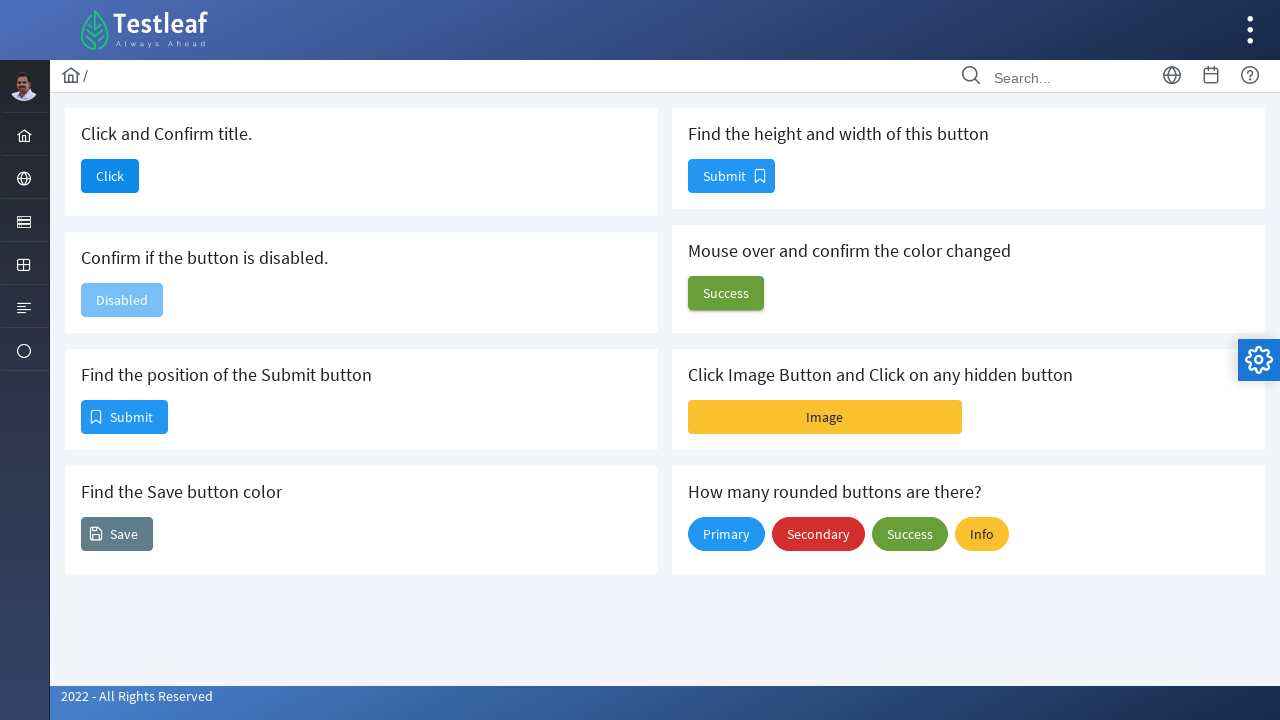

Retrieved dimensions of second Submit button: height=32, width=85
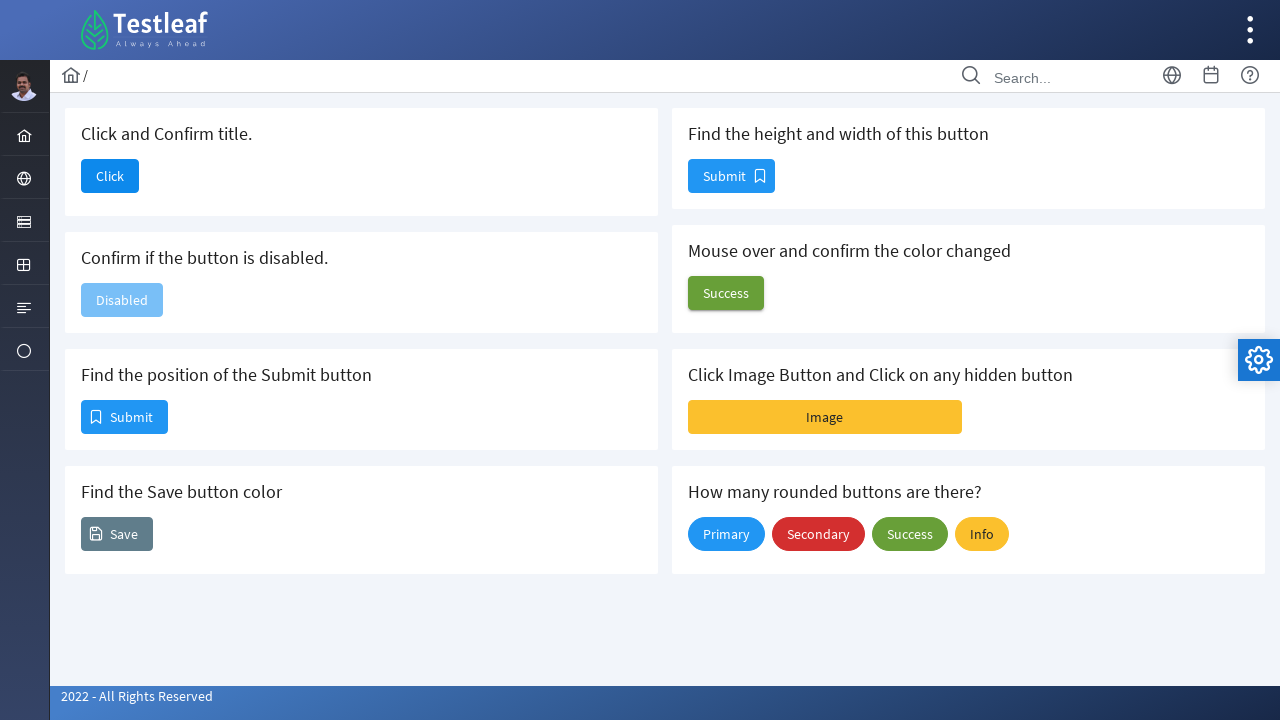

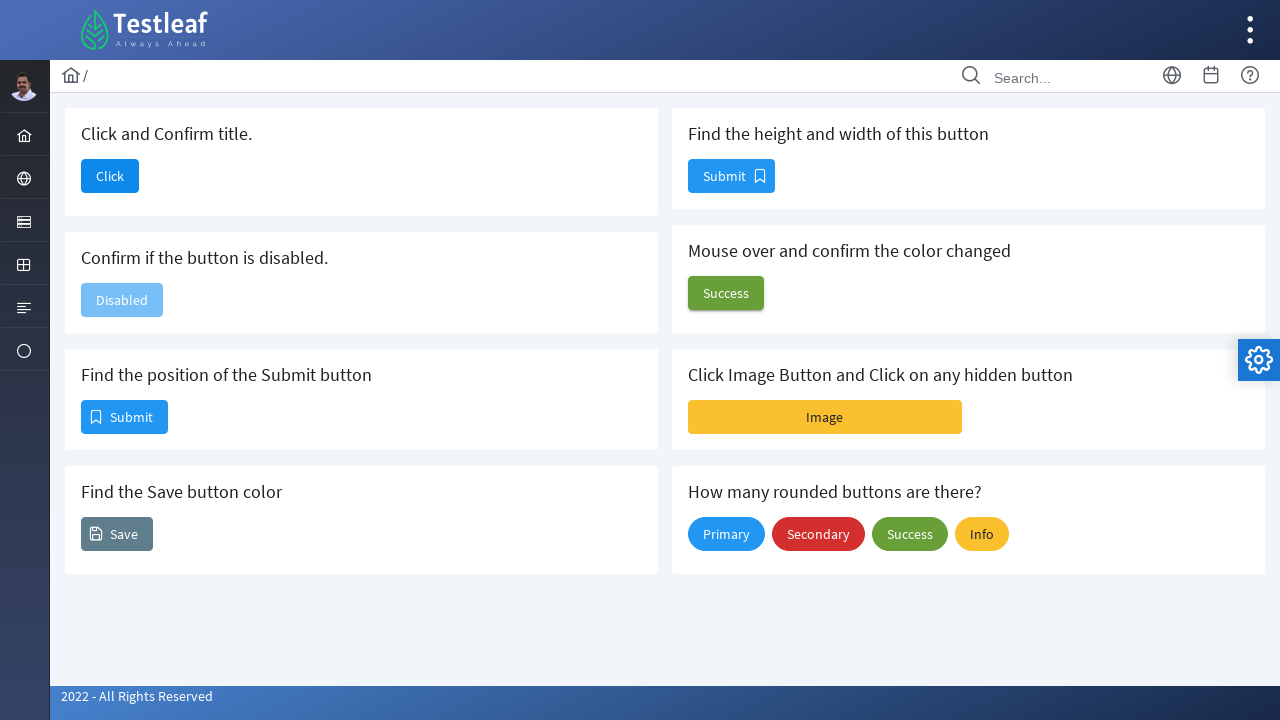